Tests table sorting functionality by navigating to a tables page and clicking on a column header to sort the table data.

Starting URL: https://training-support.net/webelements/tables

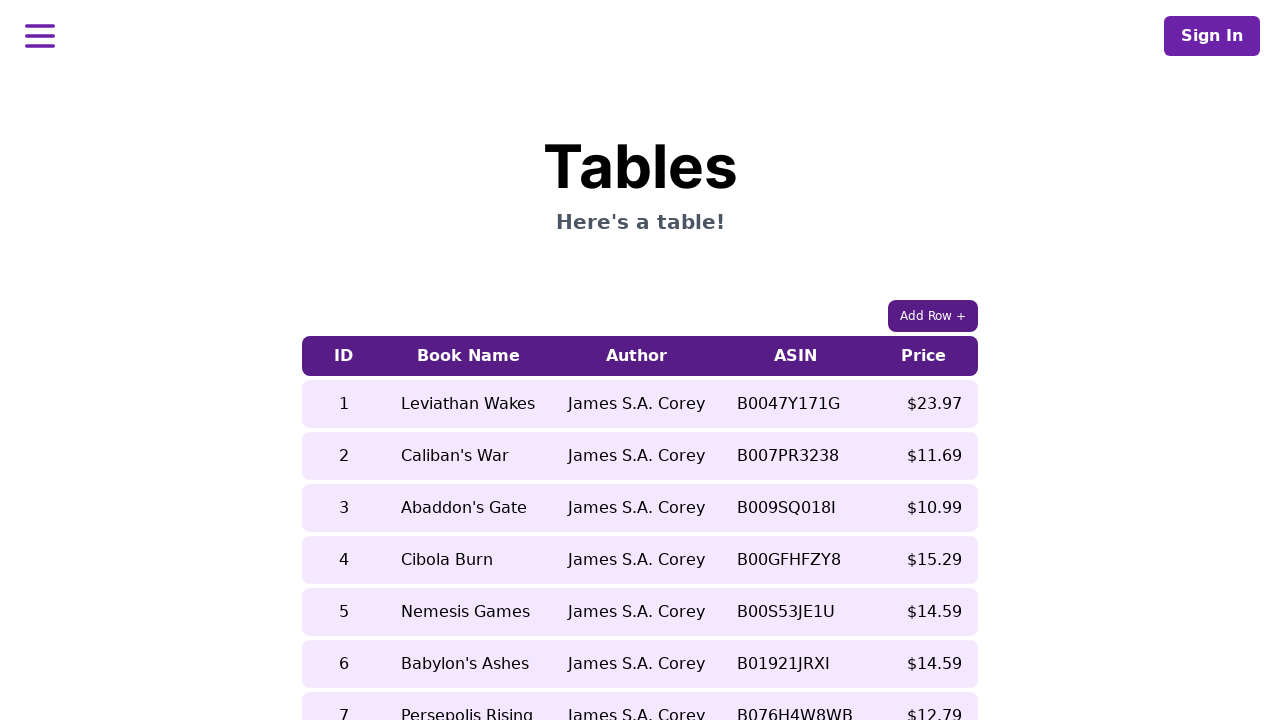

Waited for table to load on the tables page
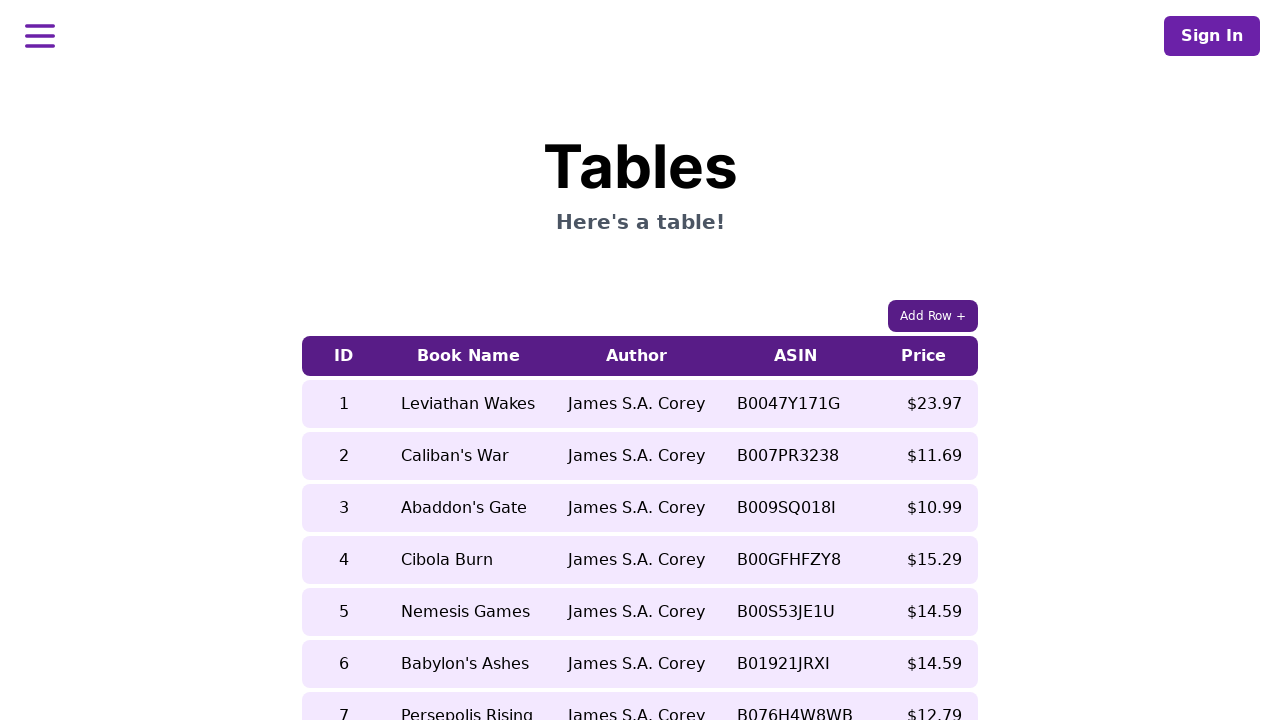

Clicked on 5th column header to sort the table at (924, 356) on xpath=//table[contains(@class, 'table-auto')]/thead/tr/th[5]
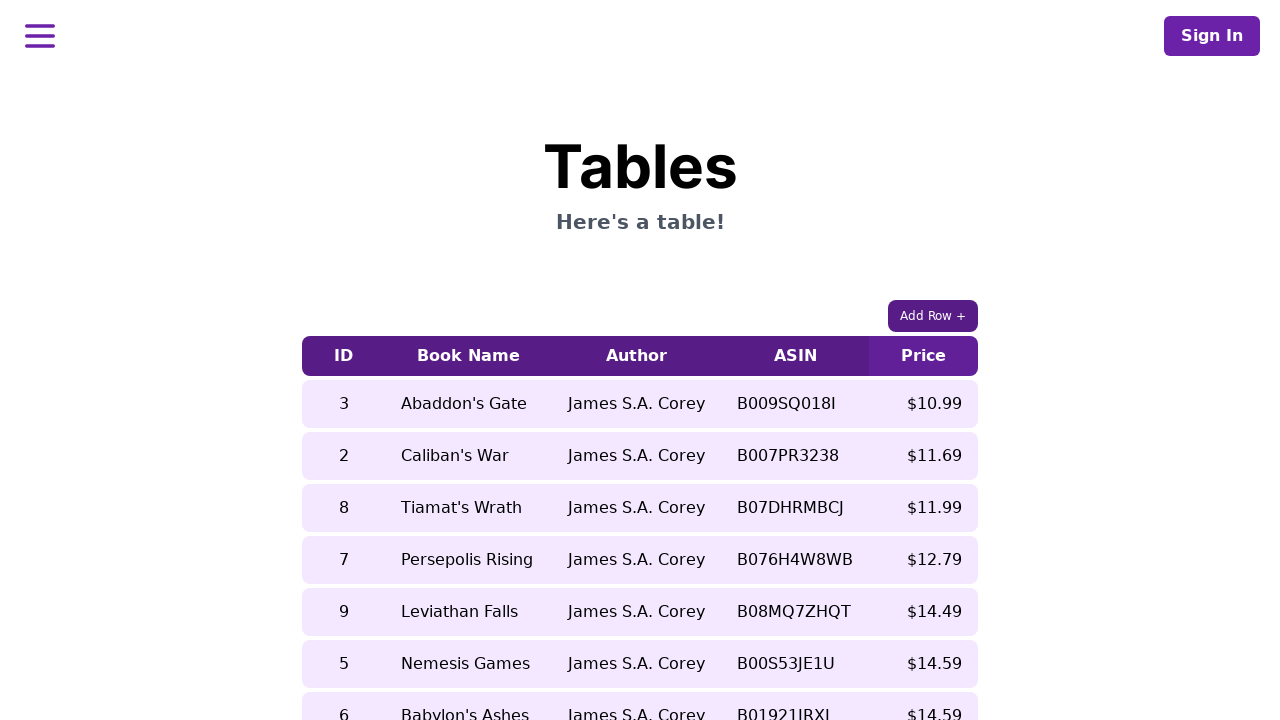

Table updated after sorting - verified by waiting for table body content
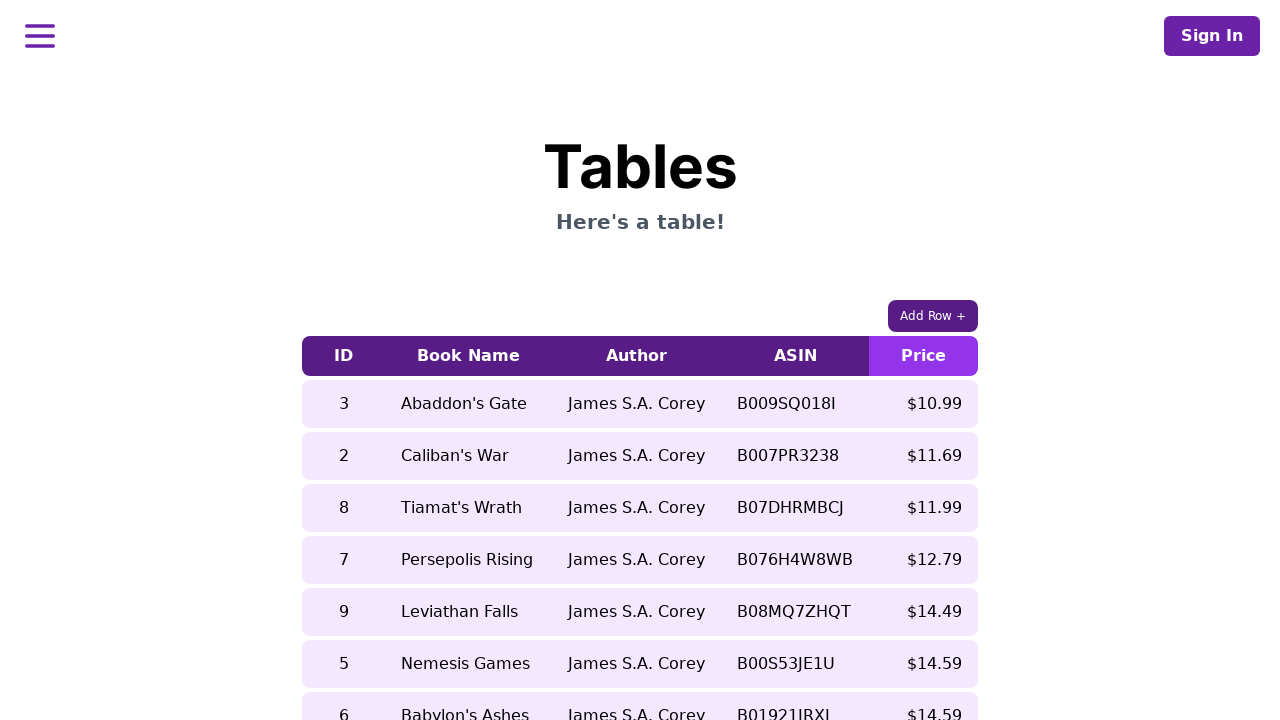

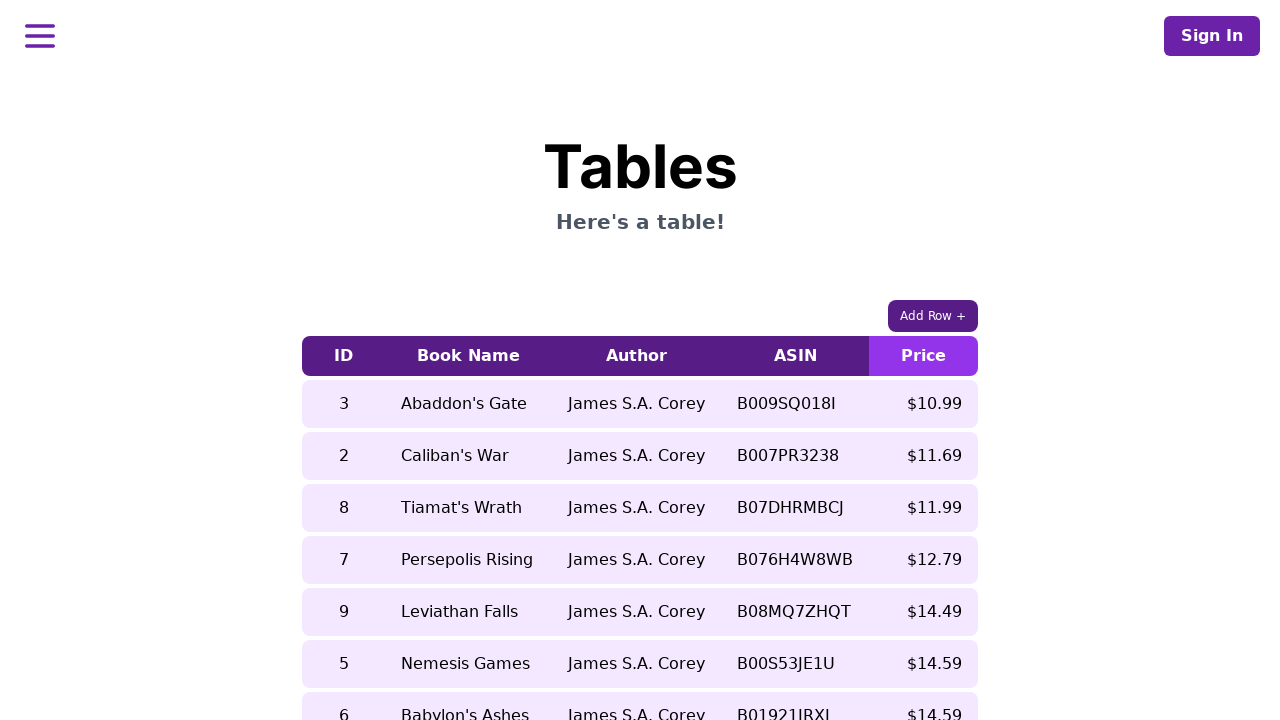